Tests finding and clicking a link by its calculated text value, then fills out a form with first name, last name, city, and country fields, and submits it.

Starting URL: http://suninjuly.github.io/find_link_text

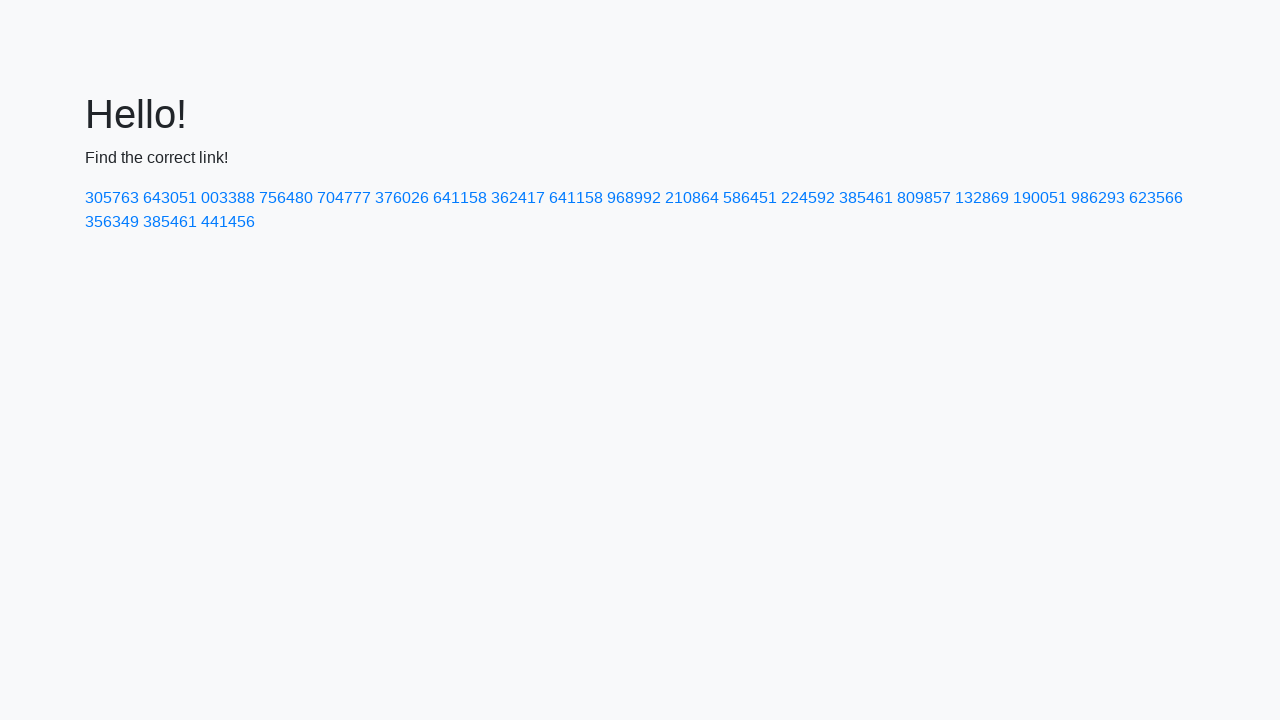

Clicked link with calculated text value 224592 at (808, 198) on text=224592
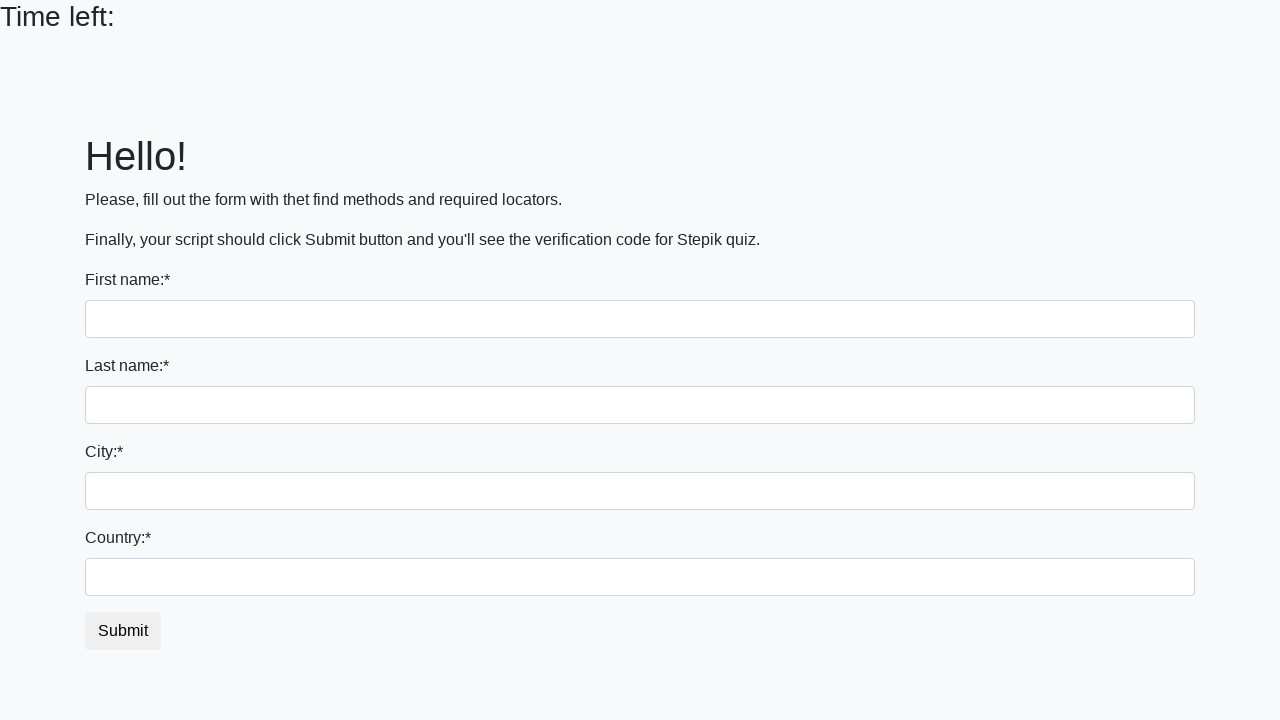

Filled first name field with 'Ivan' on input
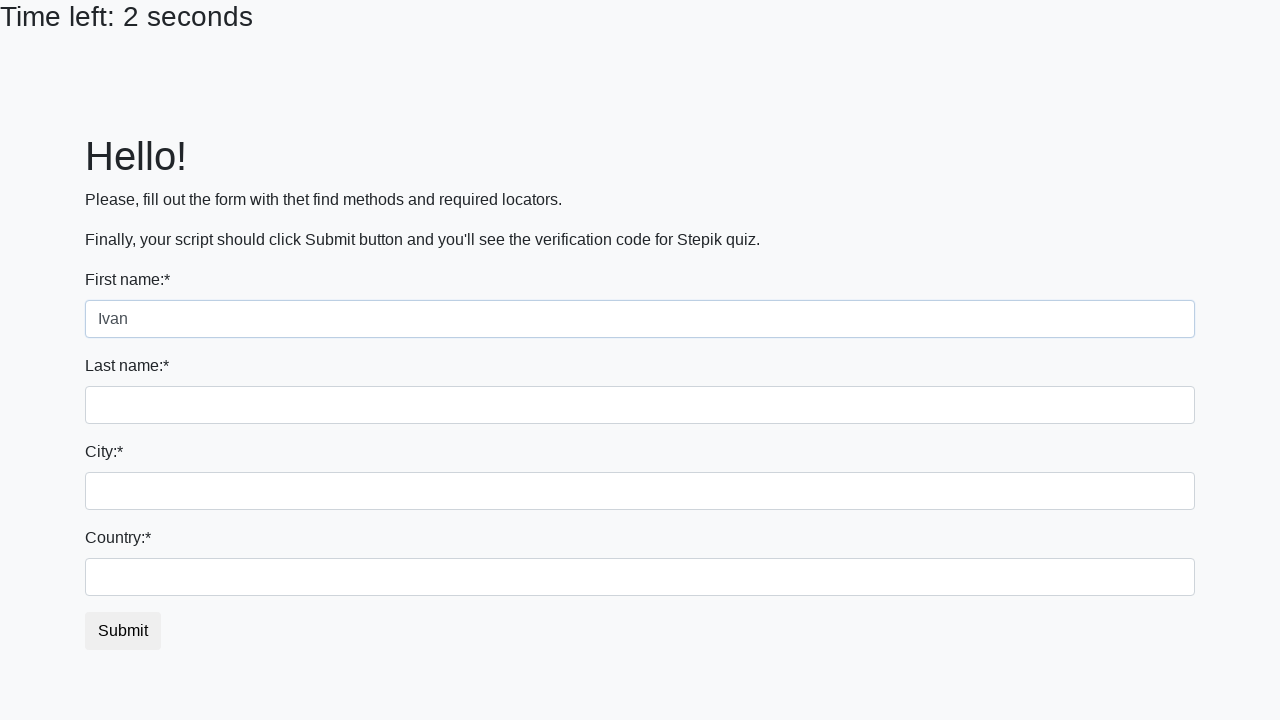

Filled last name field with 'Petrov' on input[name='last_name']
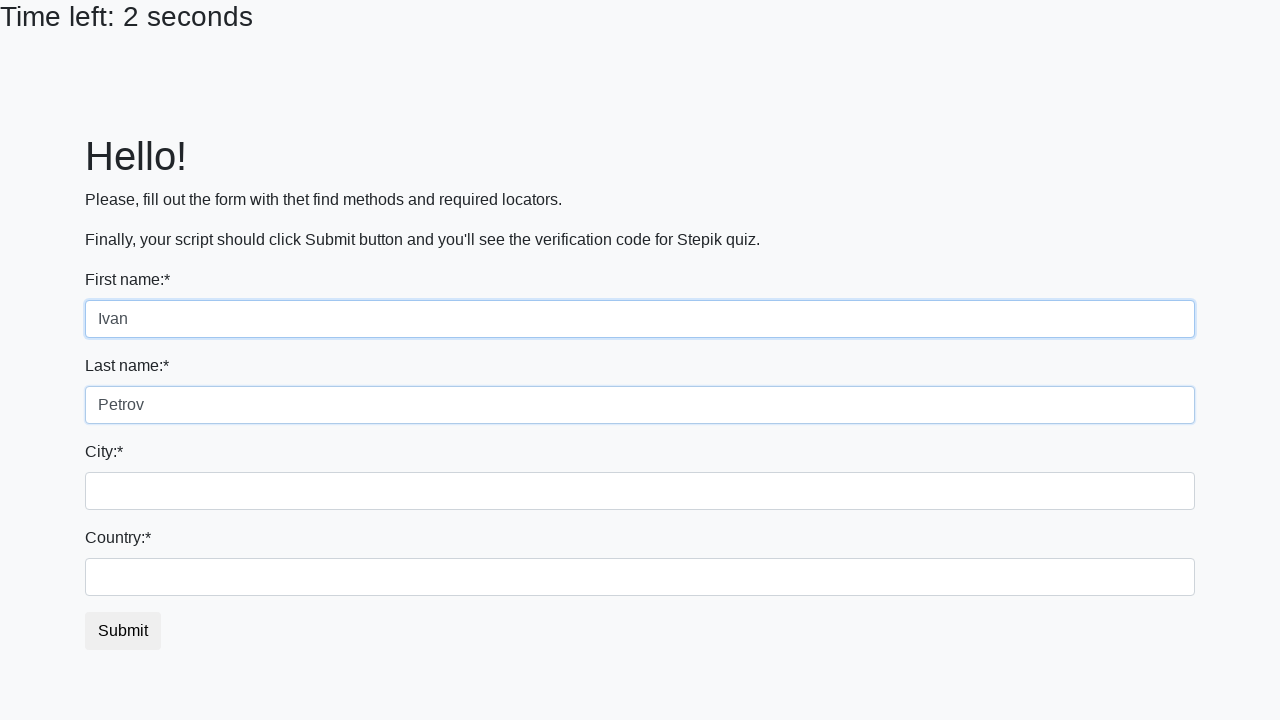

Filled city field with 'Smolensk' on .city
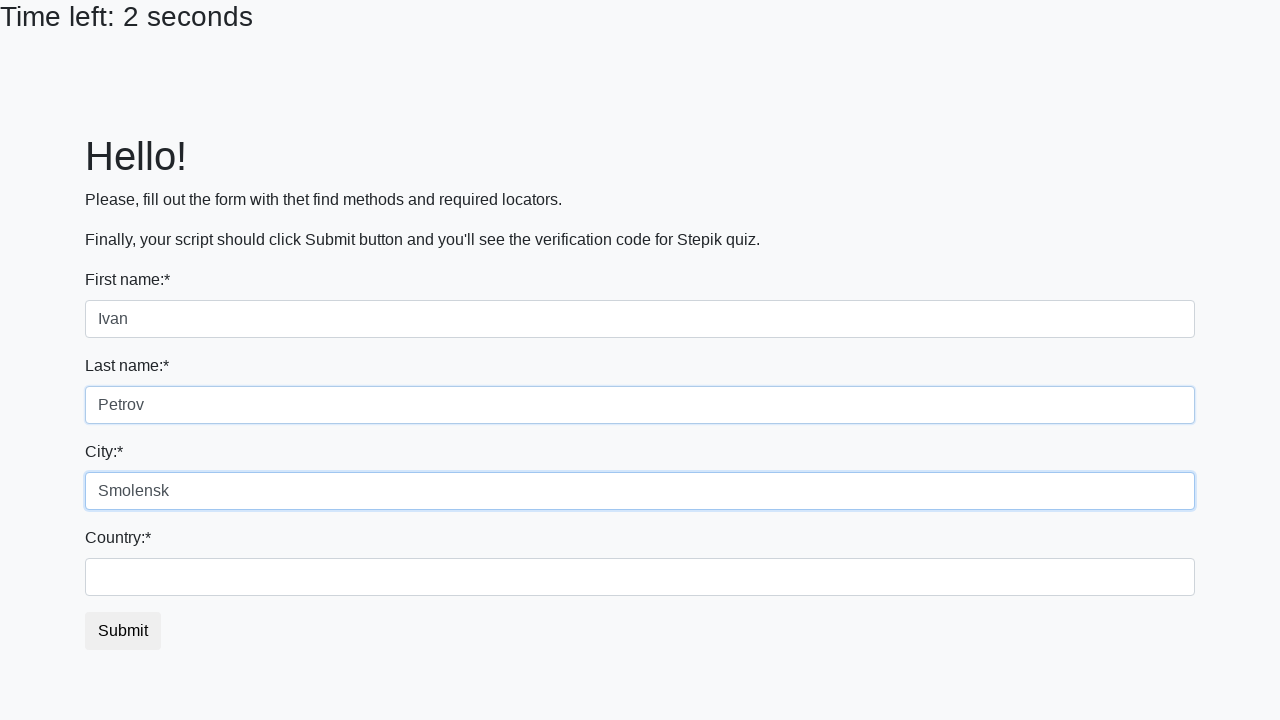

Filled country field with 'Russia' on #country
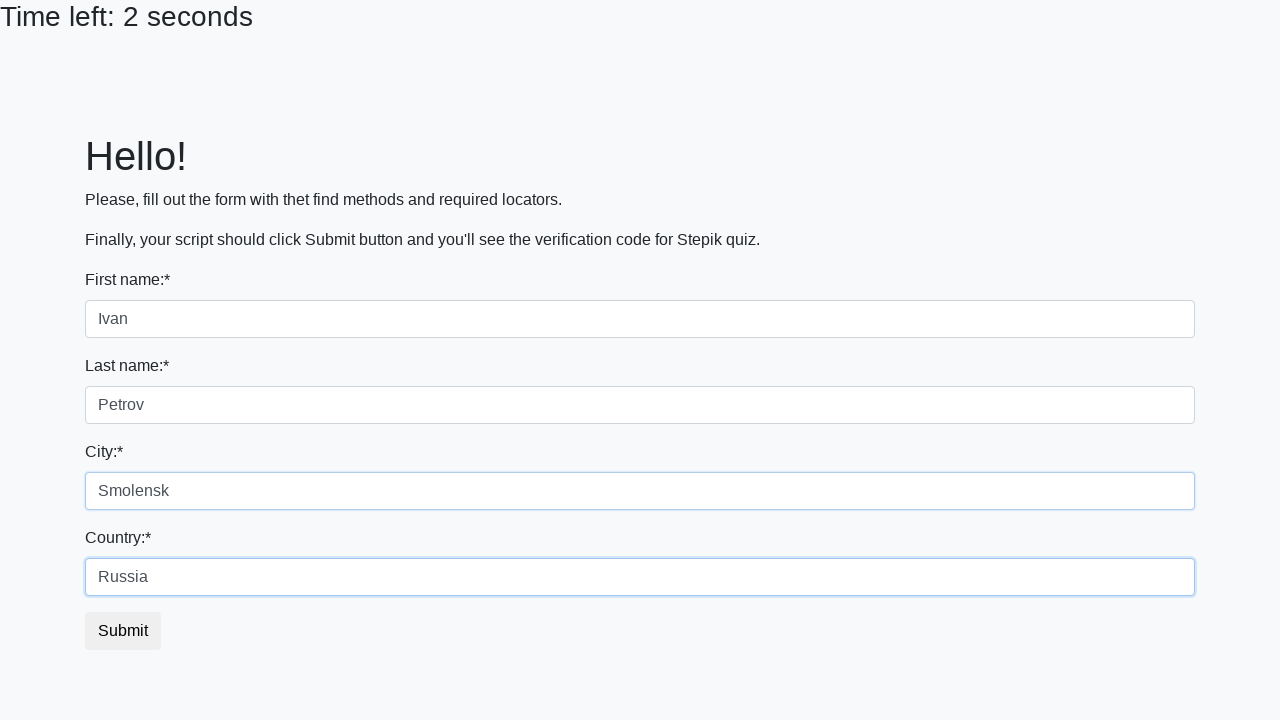

Clicked submit button to complete form submission at (123, 631) on button.btn
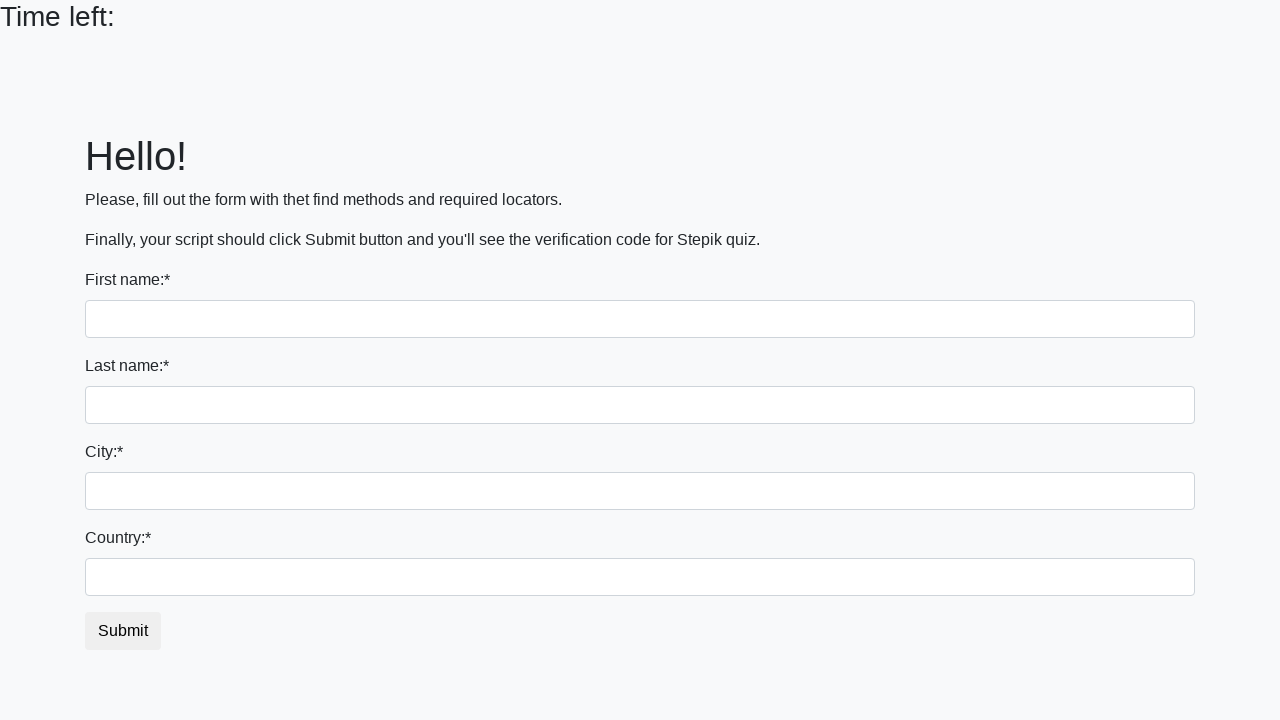

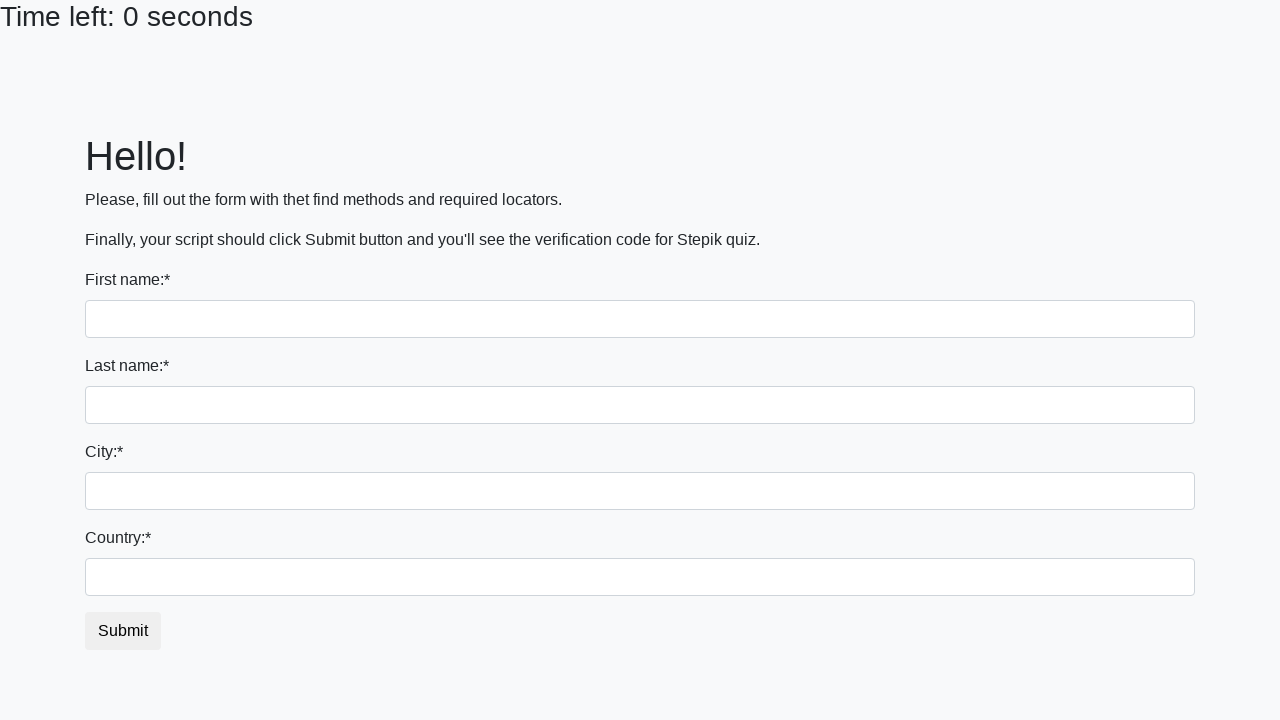